Tests the complete e-commerce flow on saucedemo.com including login, sorting products, adding items to cart, checkout process, and logout functionality

Starting URL: https://www.saucedemo.com/

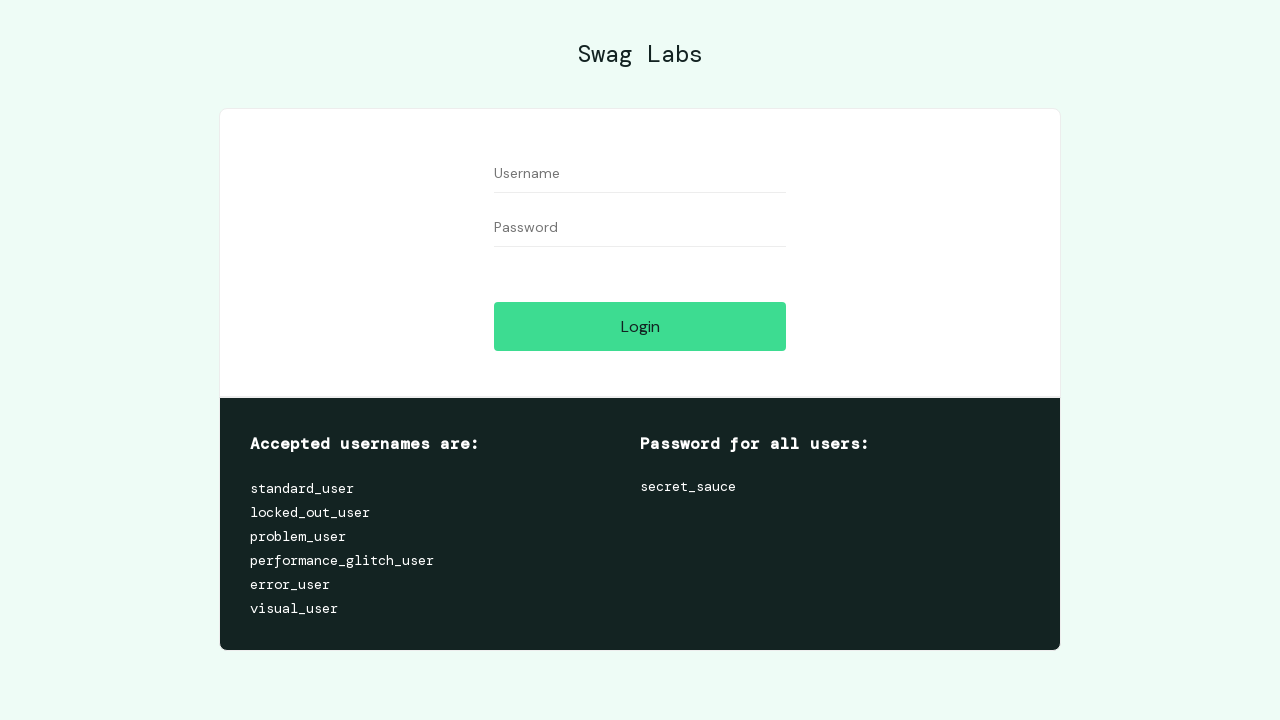

Filled username field with 'standard_user' on #user-name
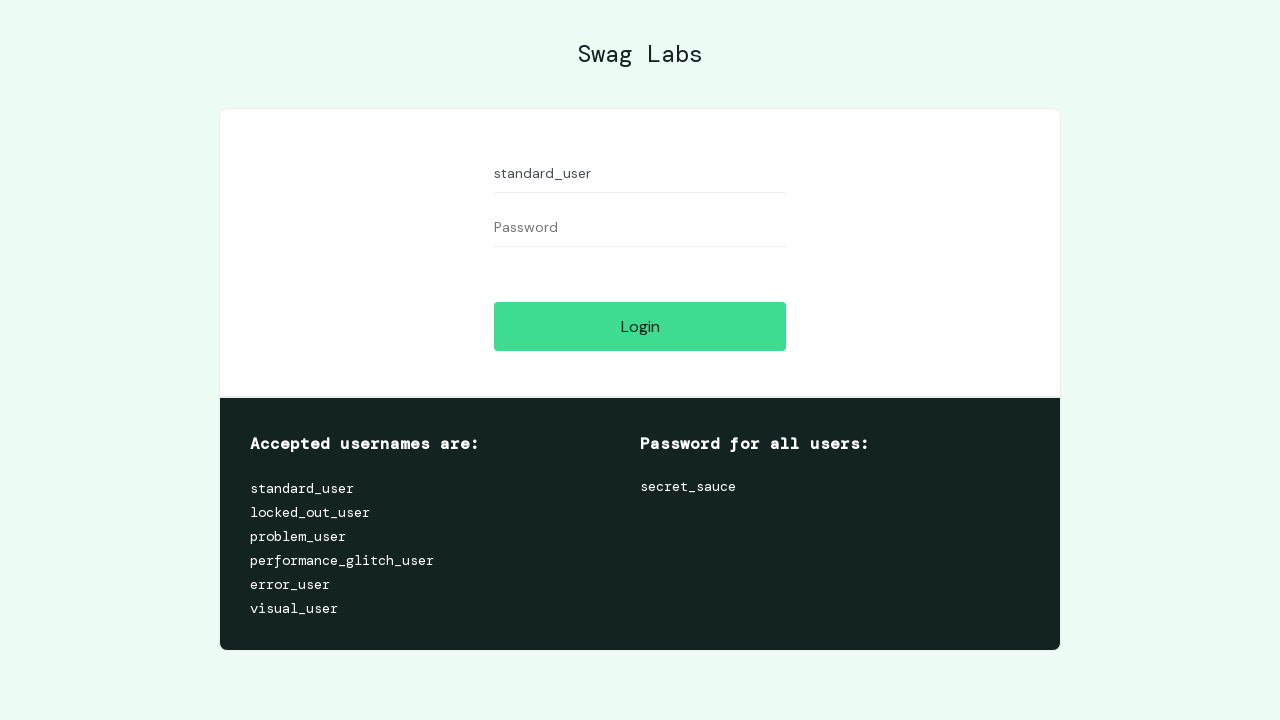

Filled password field with 'secret_sauce' on #password
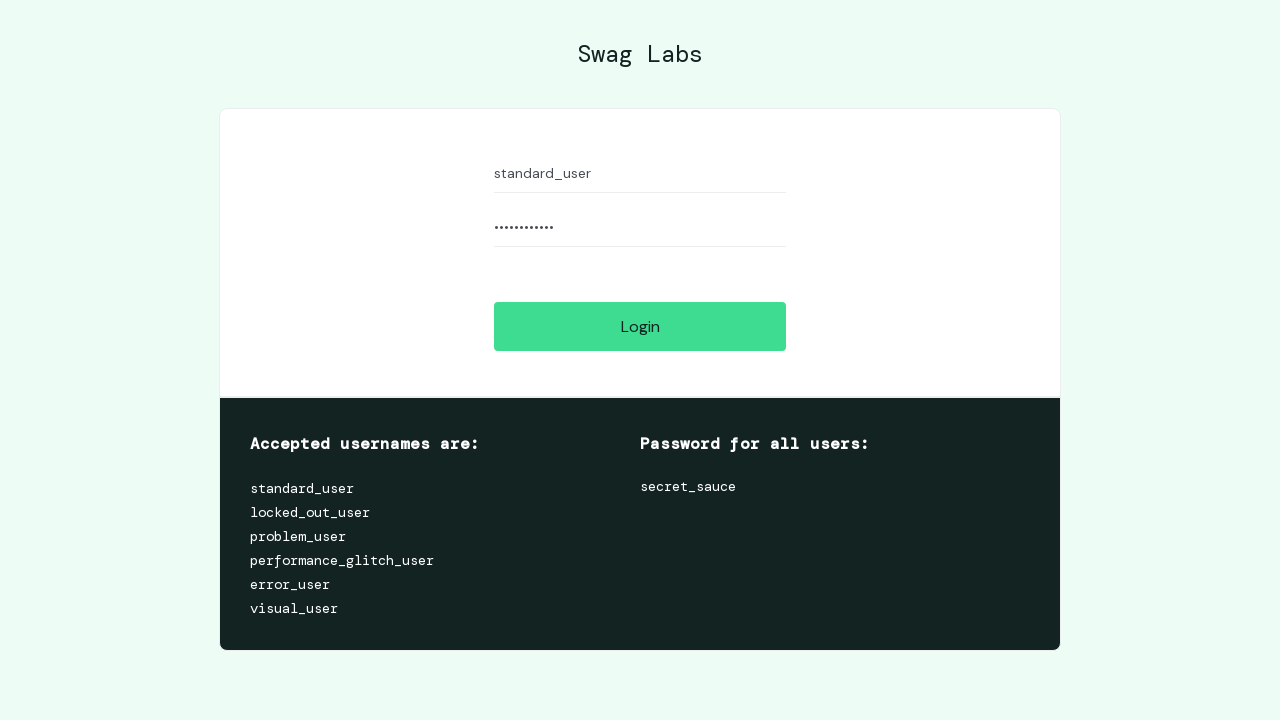

Clicked login button at (640, 326) on #login-button
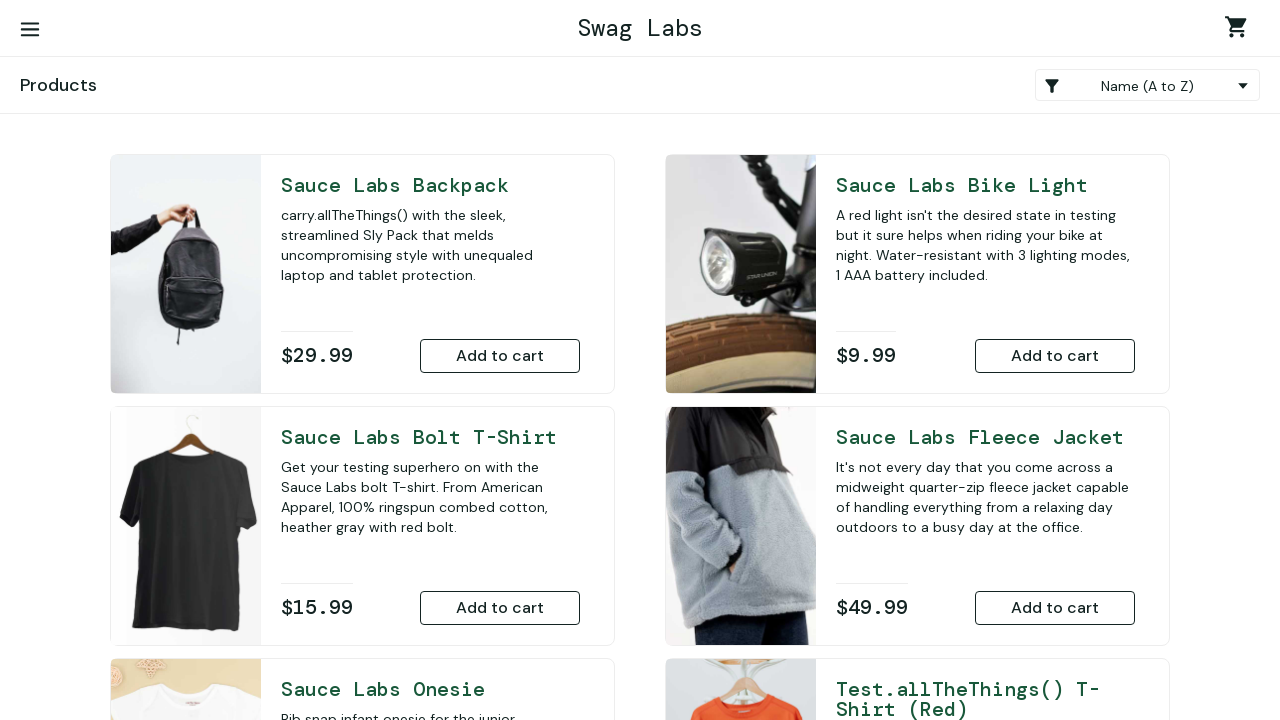

Inventory page loaded successfully
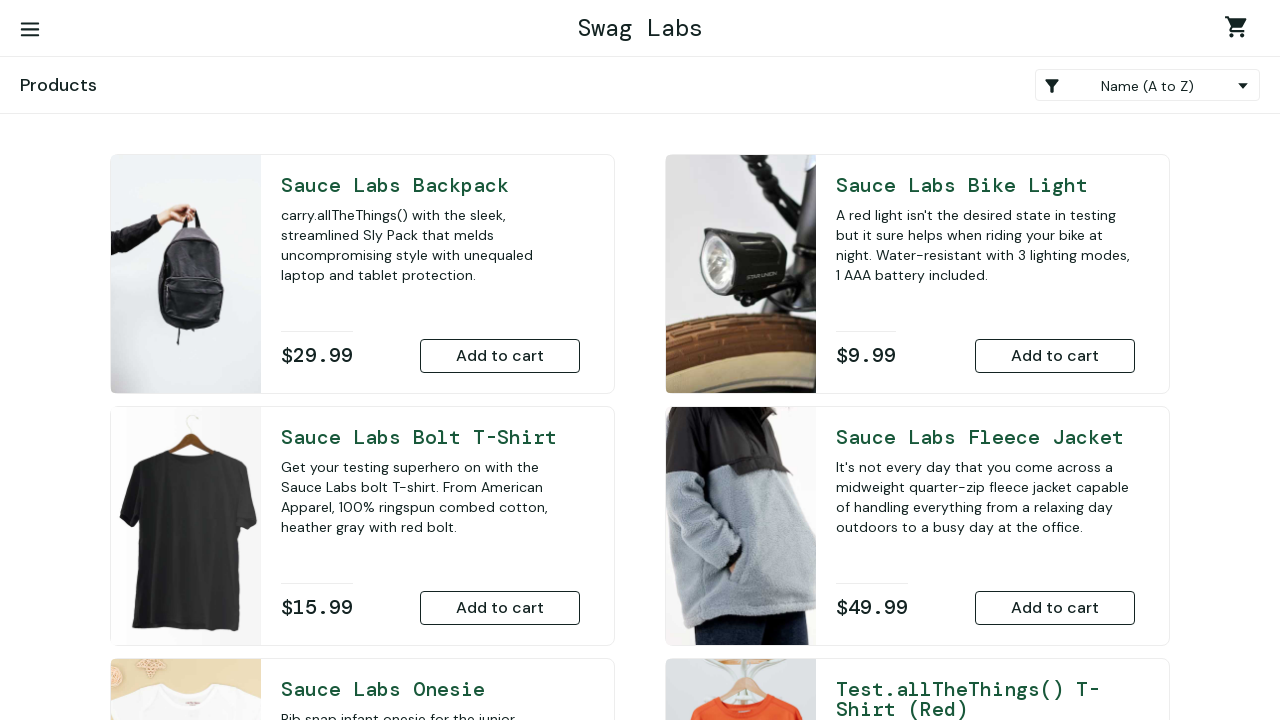

Selected product sorting option: Price (High to Low) on select.product_sort_container
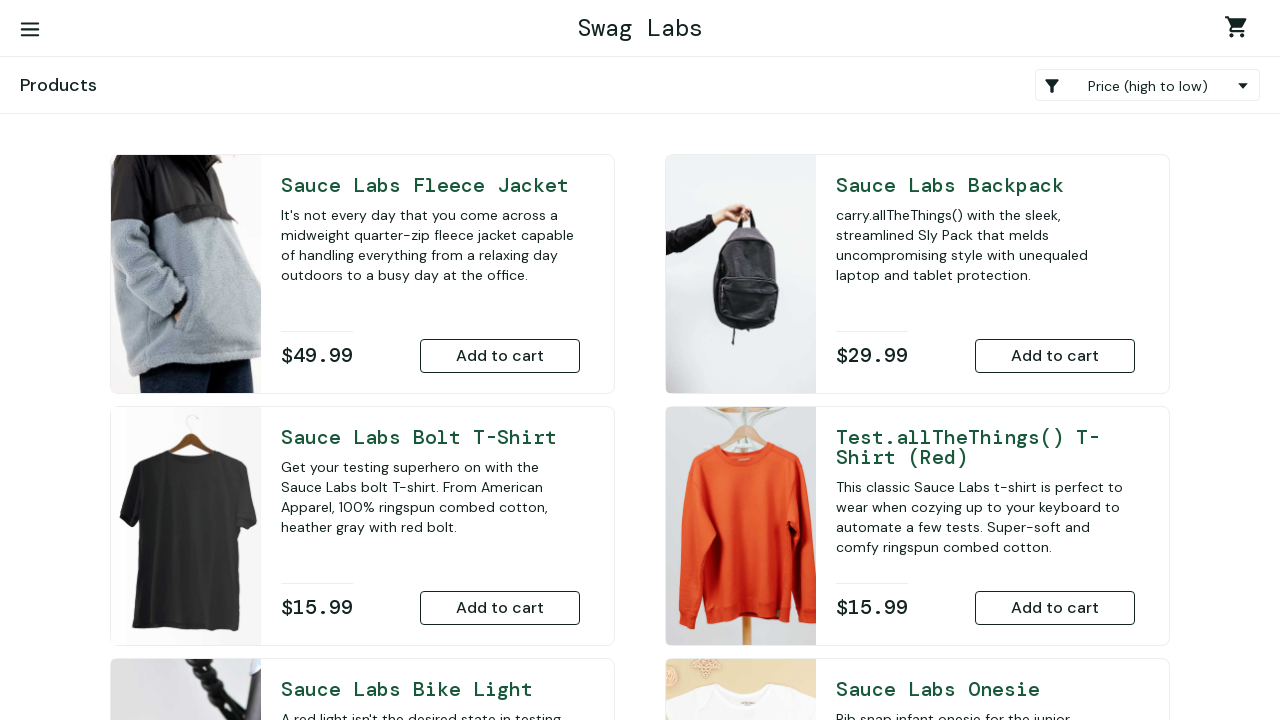

Retrieved all inventory items from the page
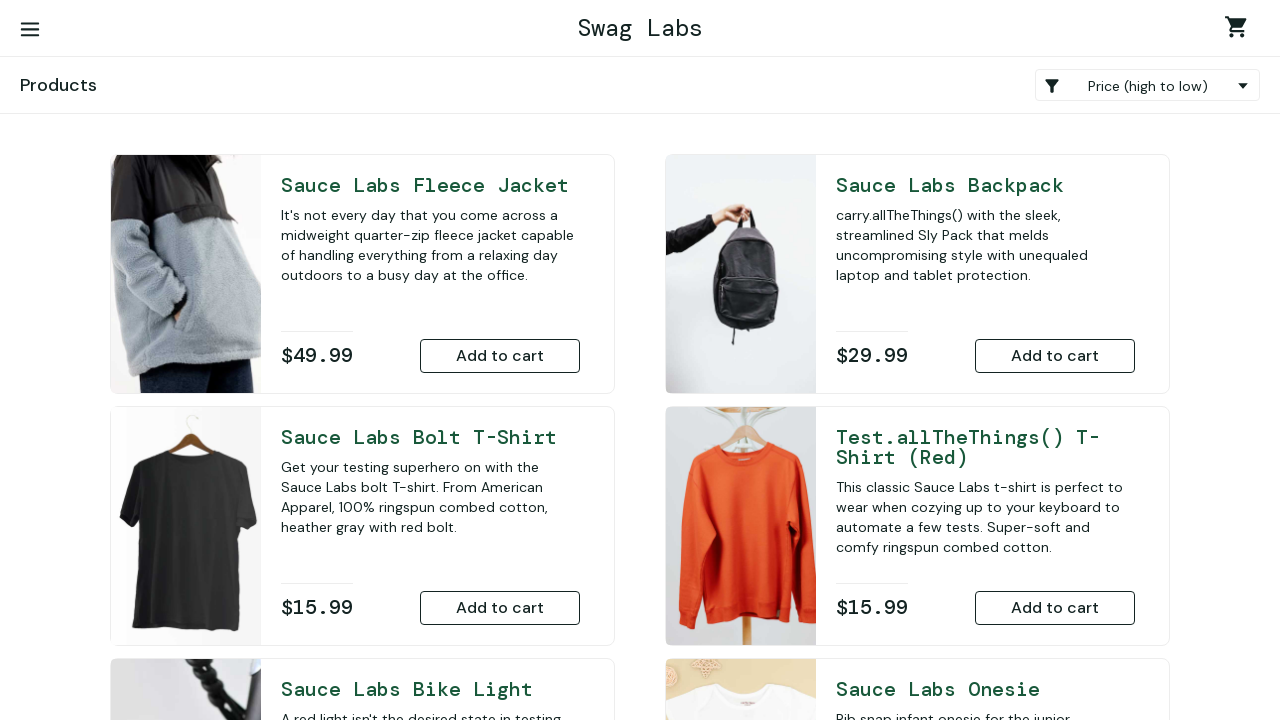

Added item priced at $15.99 to cart at (500, 608) on .inventory_list .inventory_item >> nth=2 >> button
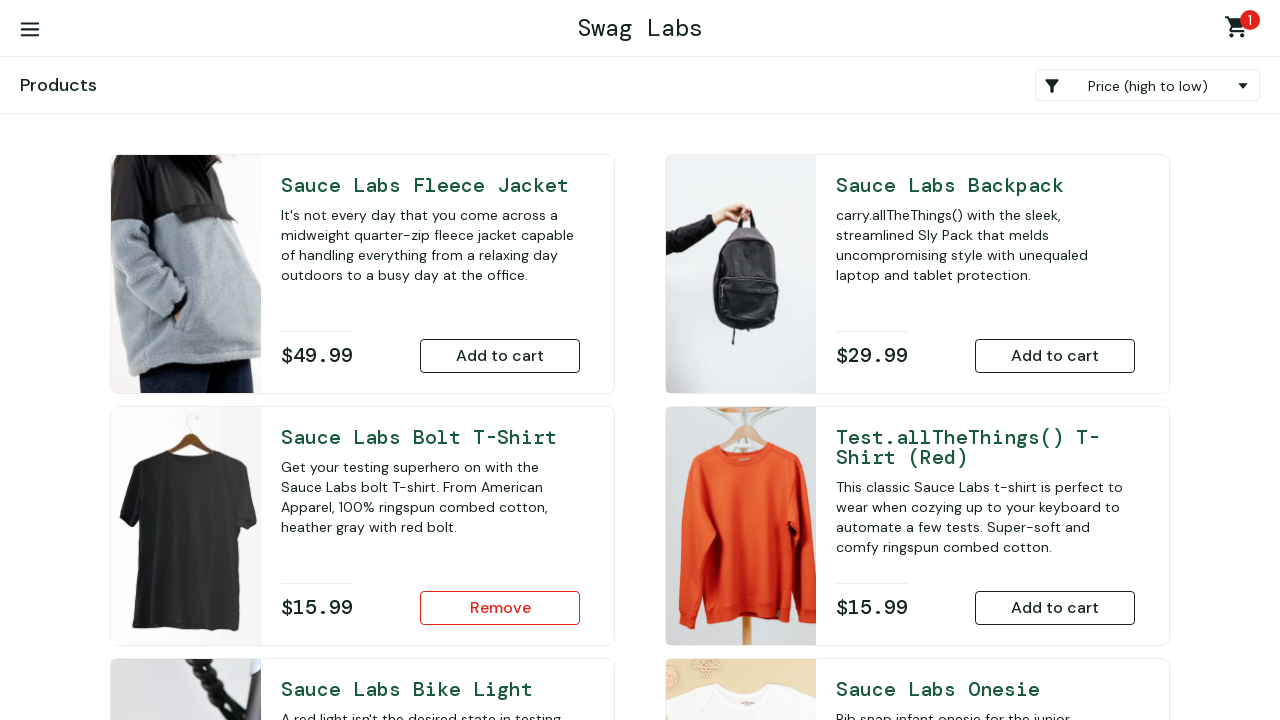

Added item priced at $15.99 to cart at (1055, 608) on .inventory_list .inventory_item >> nth=3 >> button
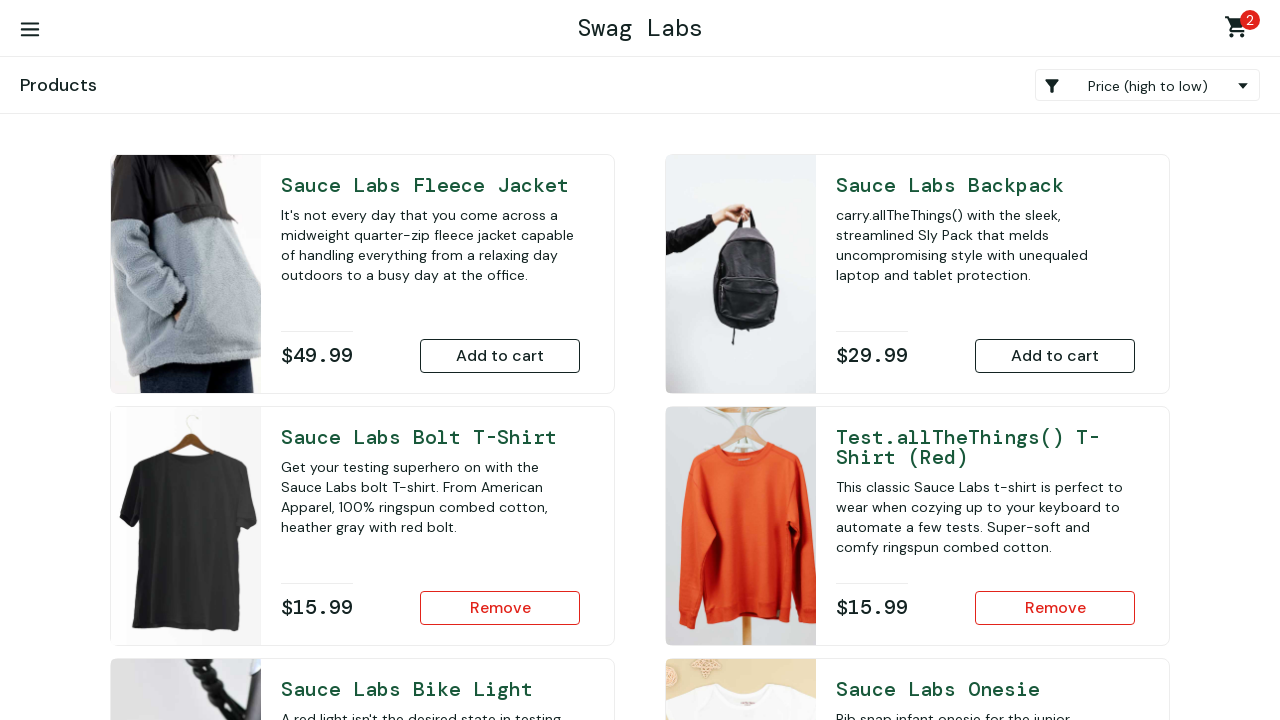

Clicked shopping cart link to view cart at (1240, 30) on a.shopping_cart_link
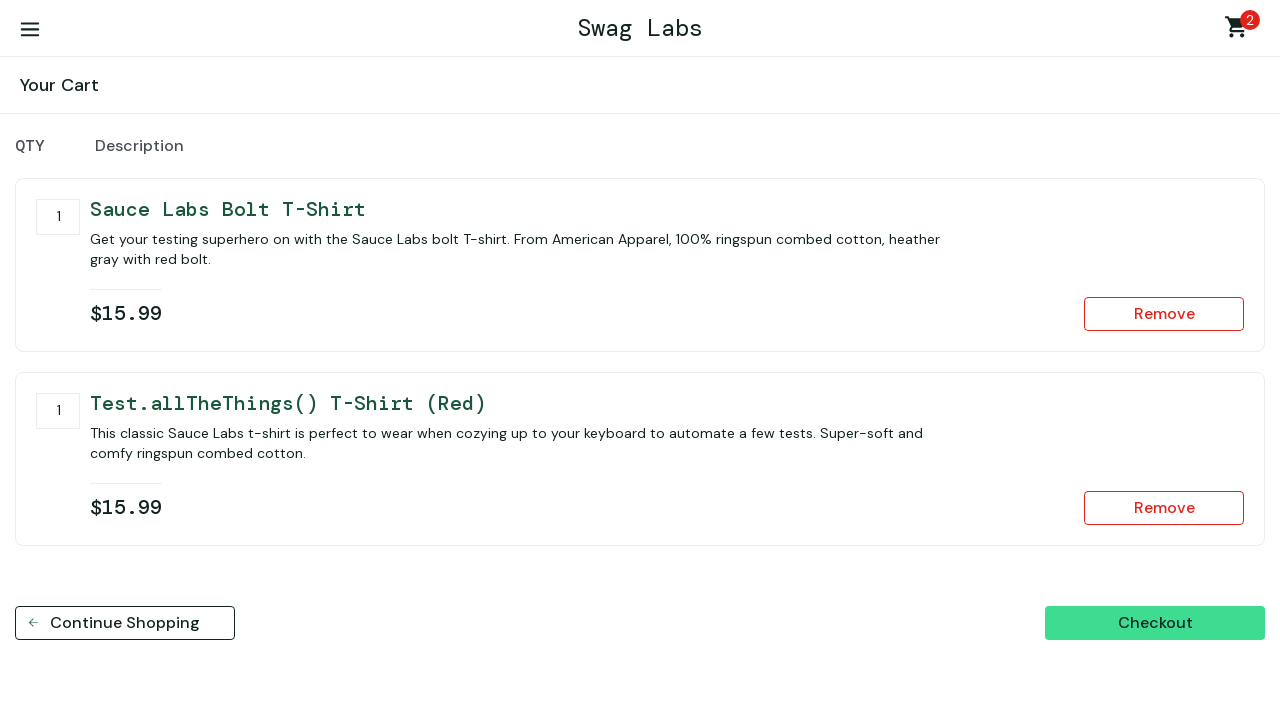

Clicked checkout button at (1155, 623) on #checkout
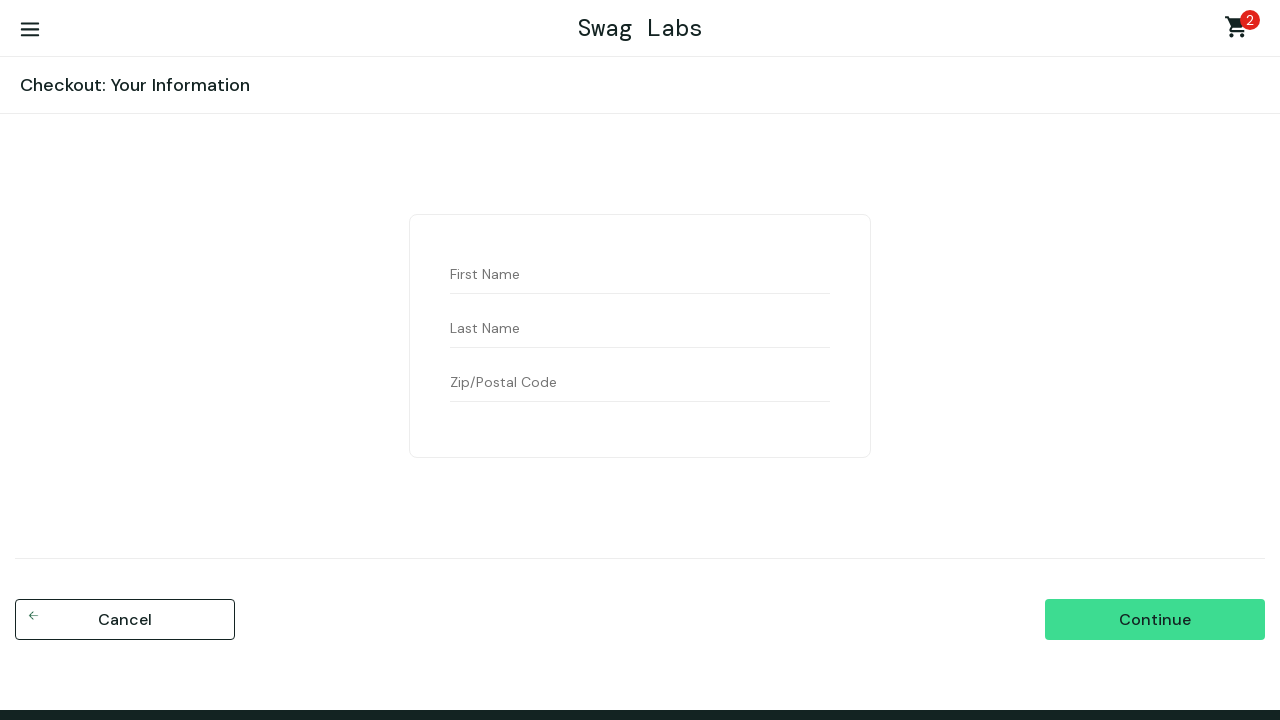

Filled first name field with 'Thanutcha' on #first-name
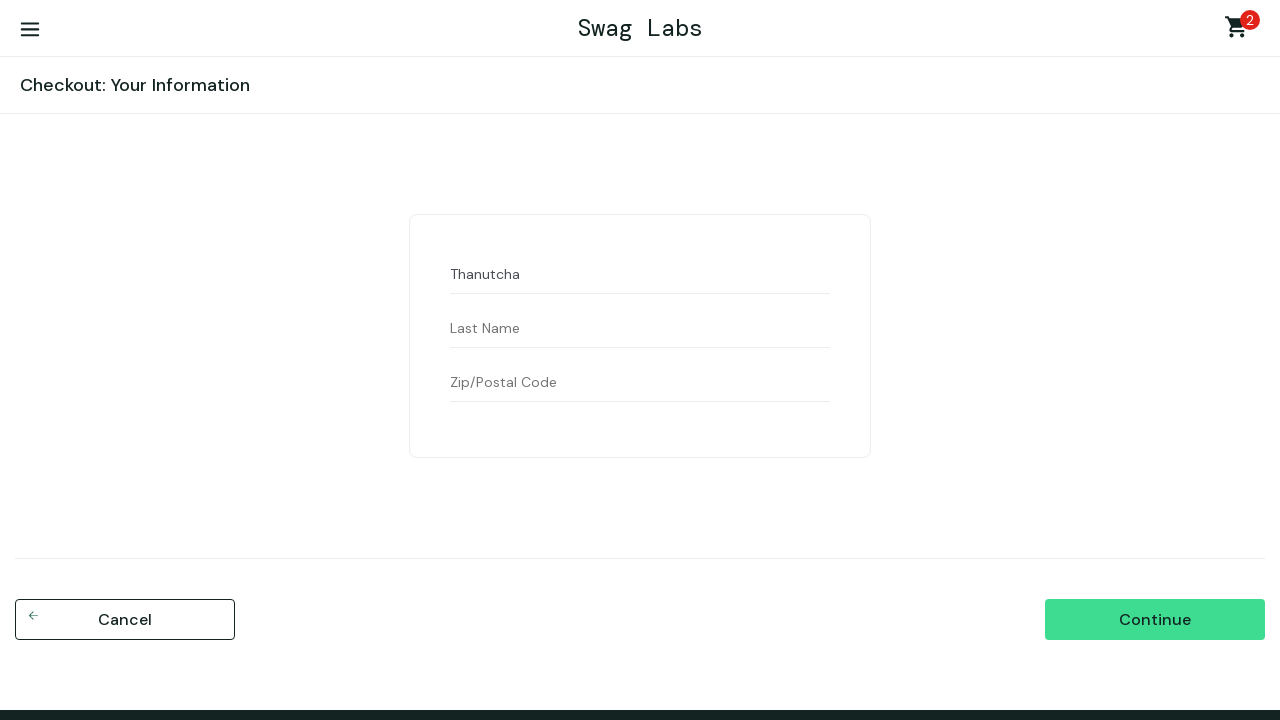

Filled last name field with 'Chamnoi' on #last-name
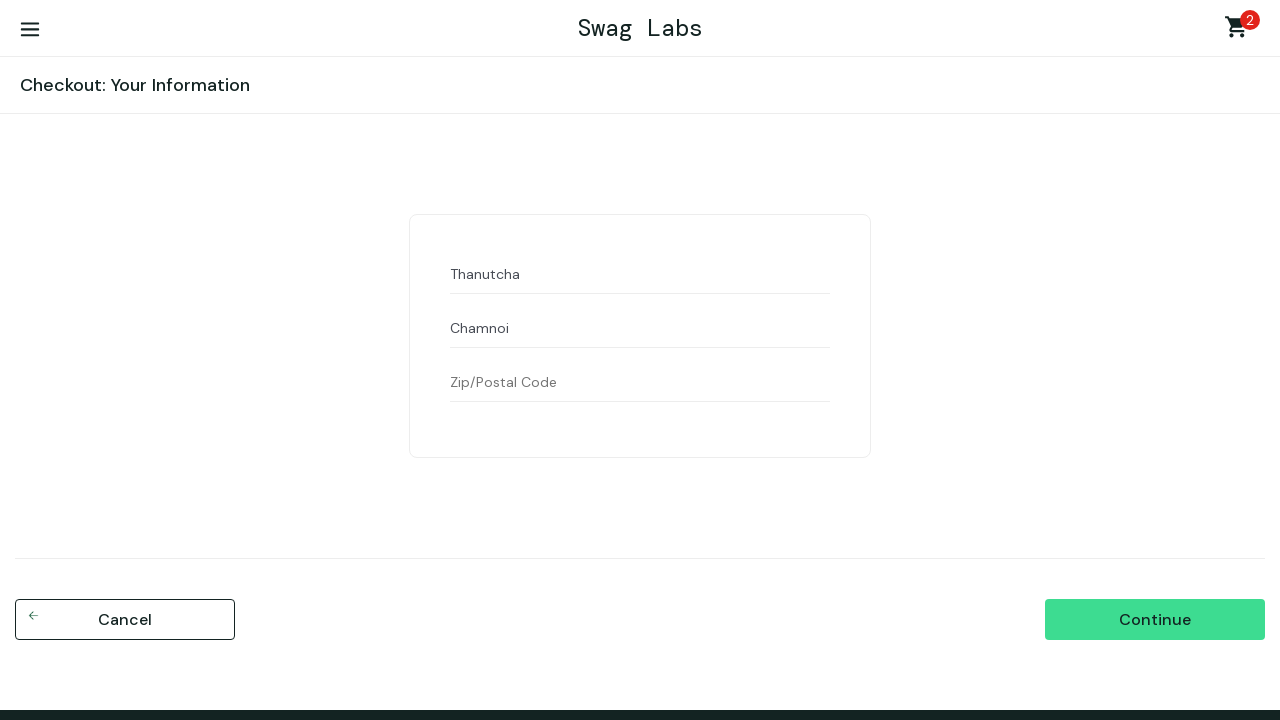

Filled postal code field with '10110' on #postal-code
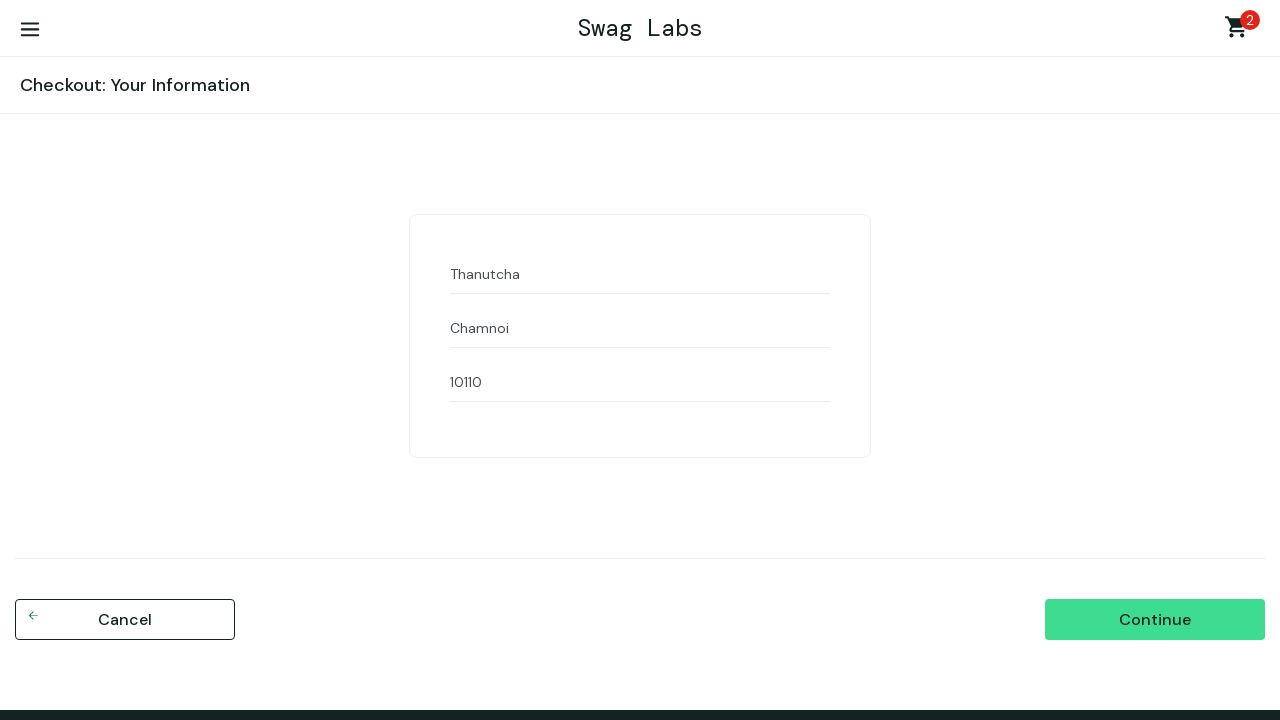

Clicked continue button on checkout information page at (1155, 620) on #continue
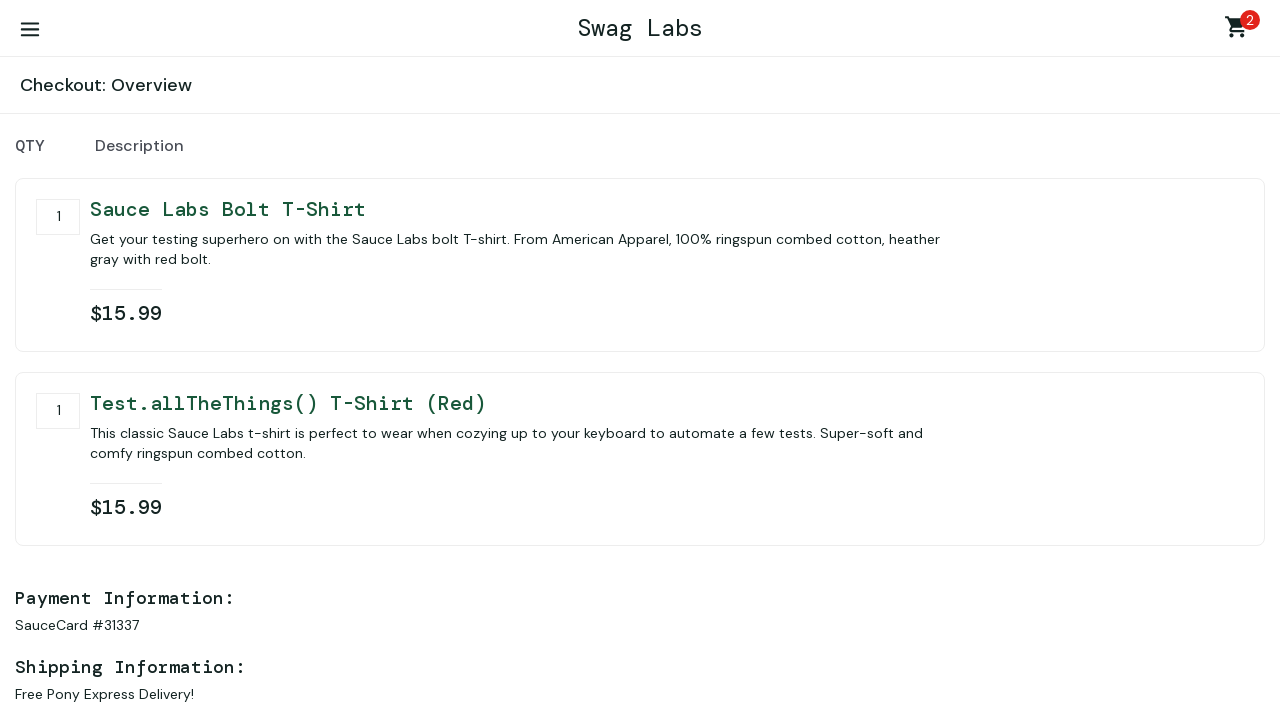

Clicked finish button to complete purchase at (1155, 463) on #finish
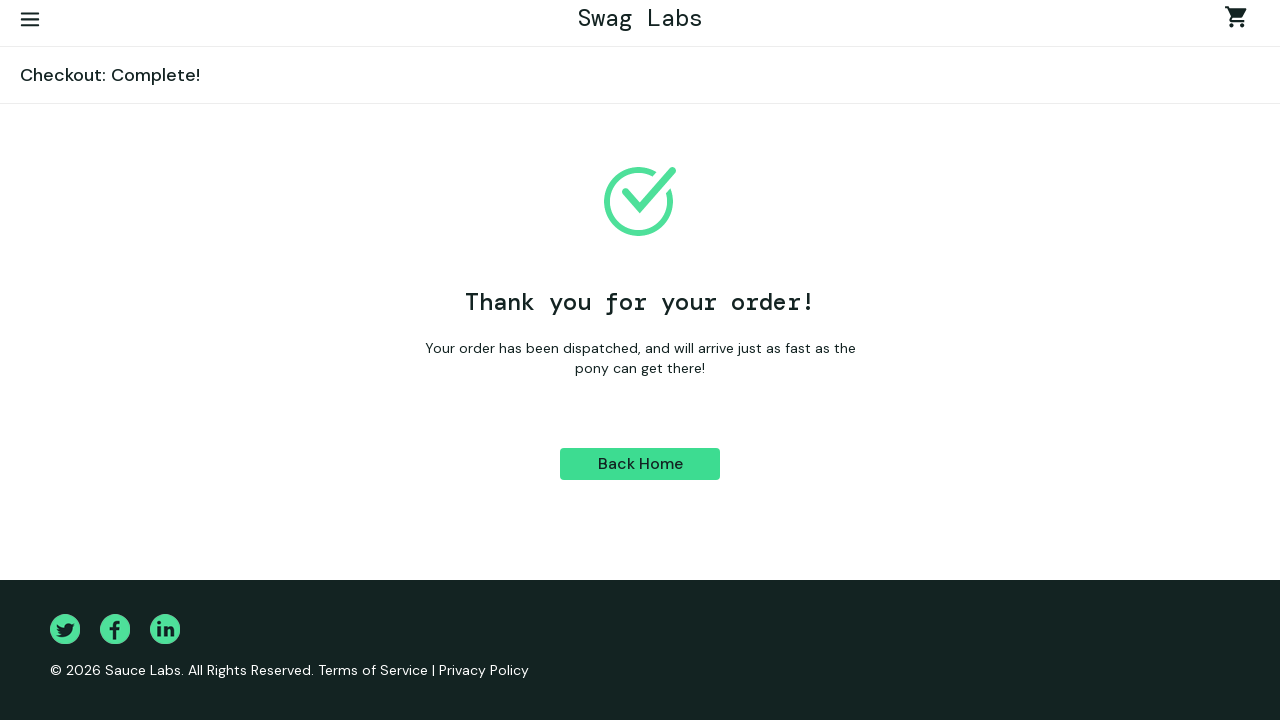

Clicked back to products button at (640, 464) on #back-to-products
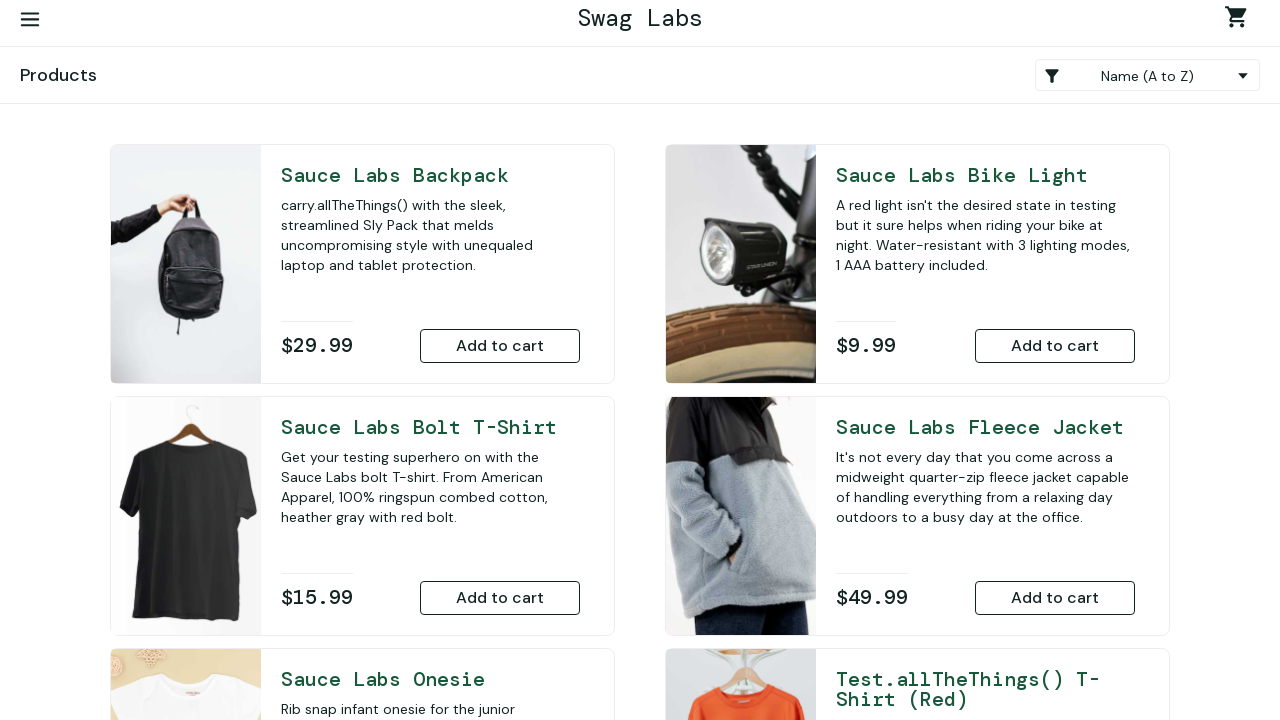

Clicked burger menu button at (30, 20) on #react-burger-menu-btn
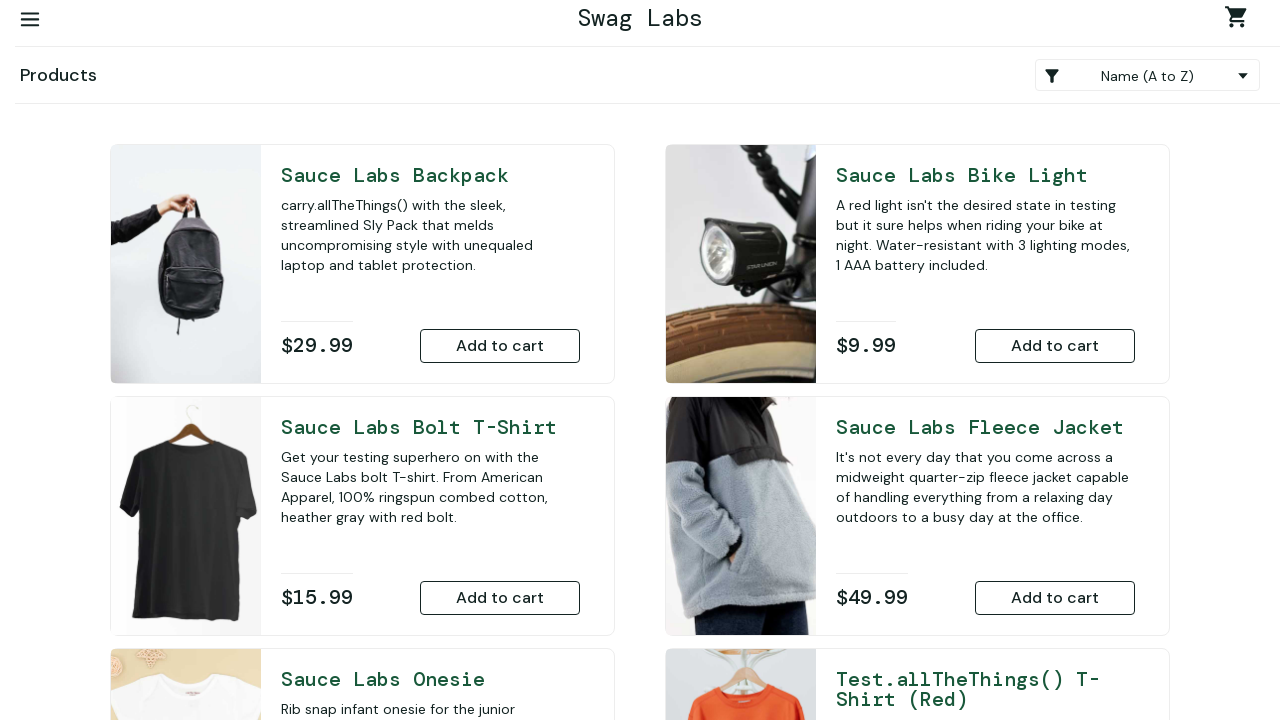

Logout link became visible in sidebar menu
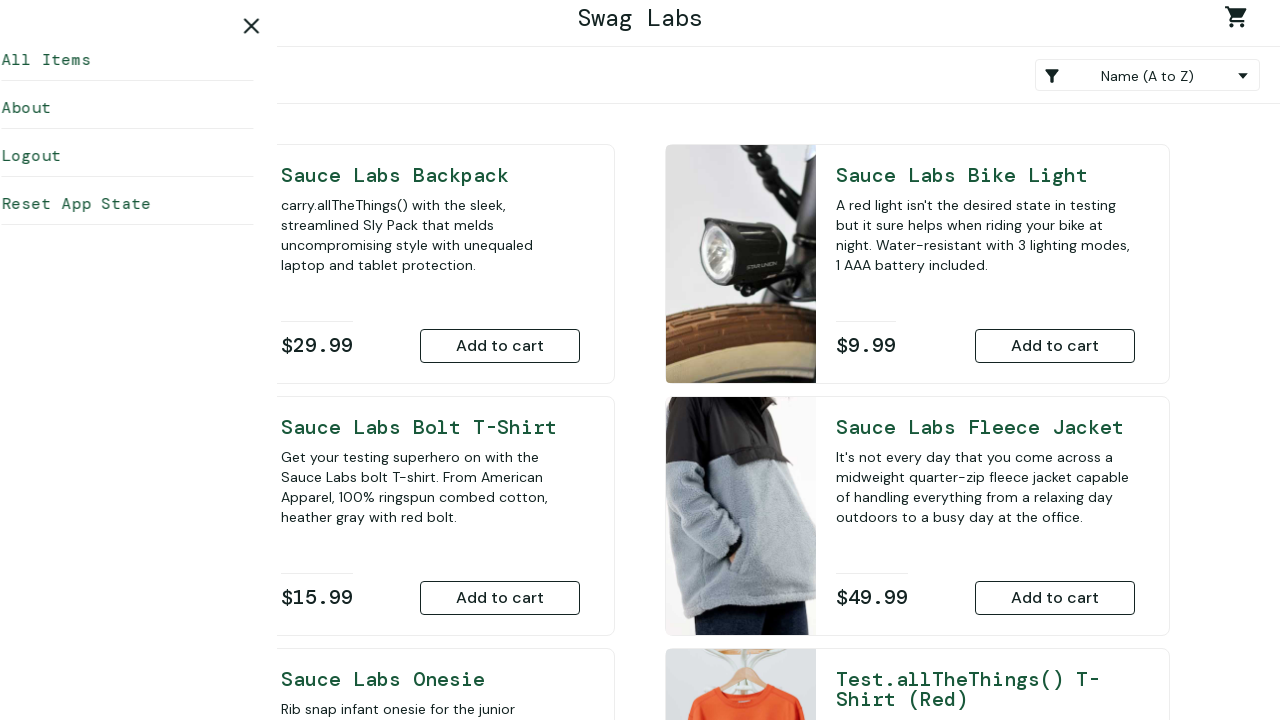

Clicked logout link at (150, 156) on #logout_sidebar_link
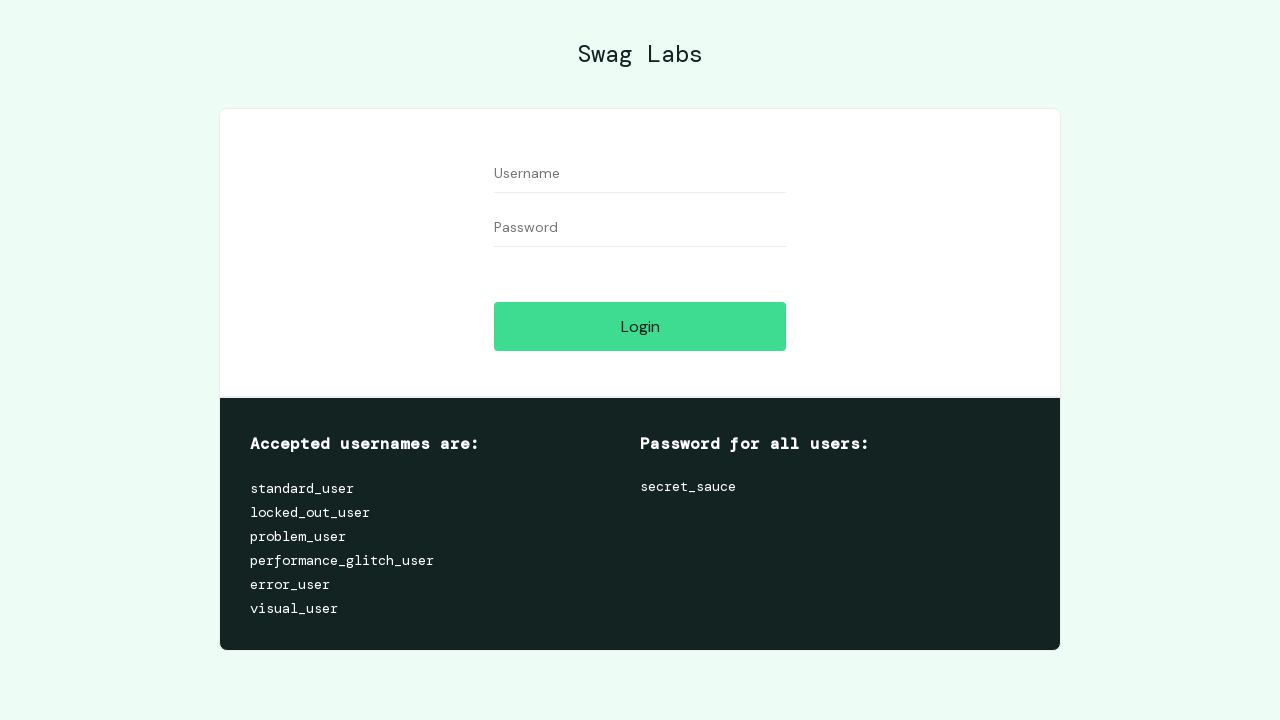

Filled username field with 'locked_out_user' on #user-name
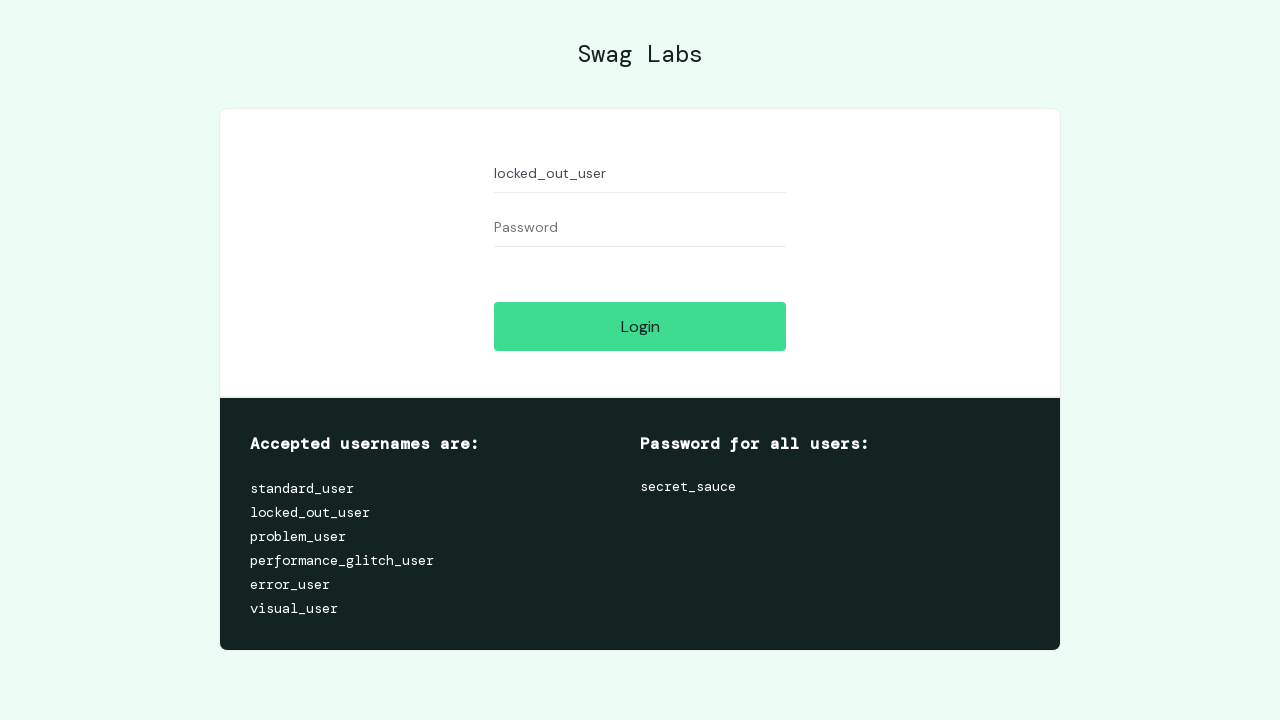

Filled password field with 'secret_sauce' for locked_out_user on #password
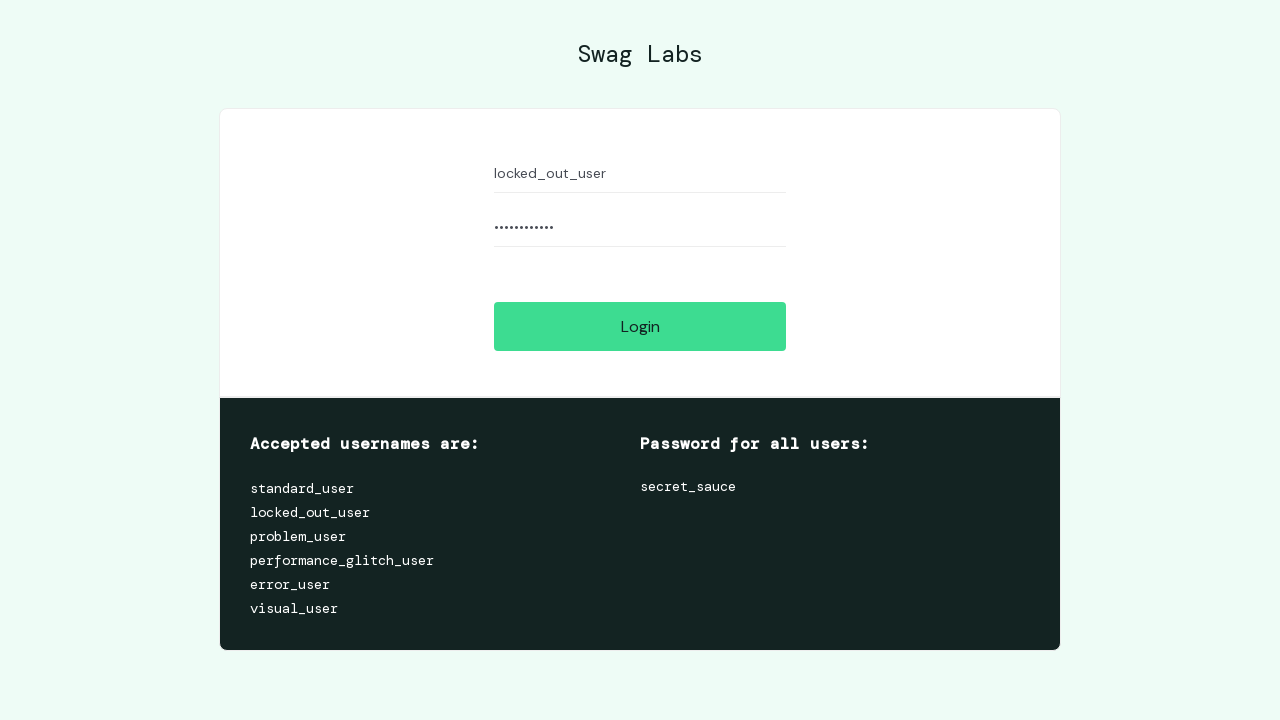

Clicked login button with locked_out_user credentials at (640, 326) on #login-button
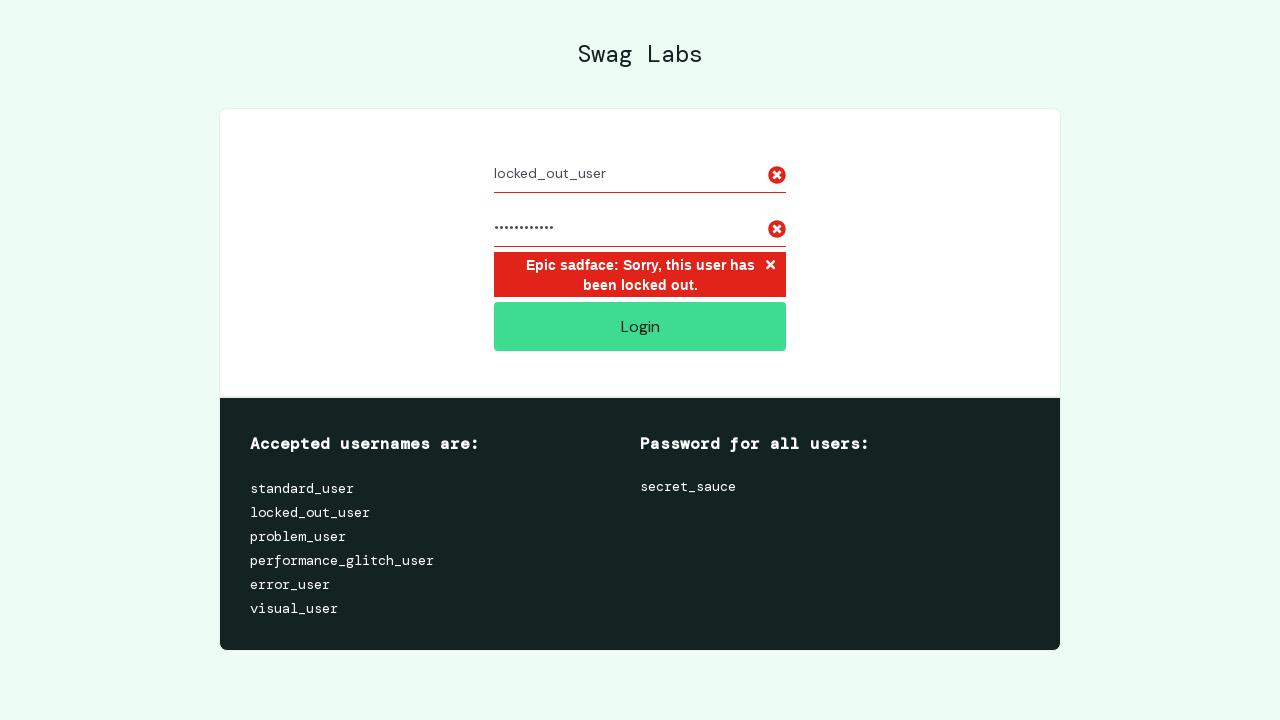

Error message displayed for locked_out_user login attempt
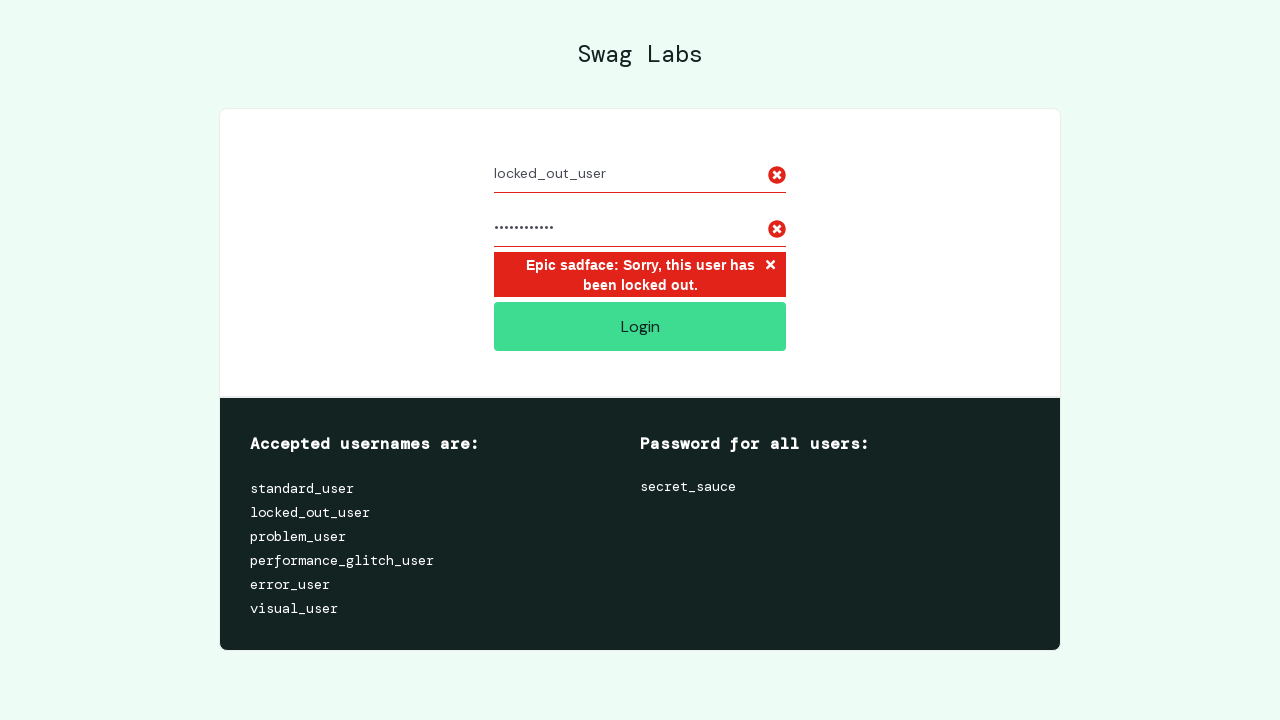

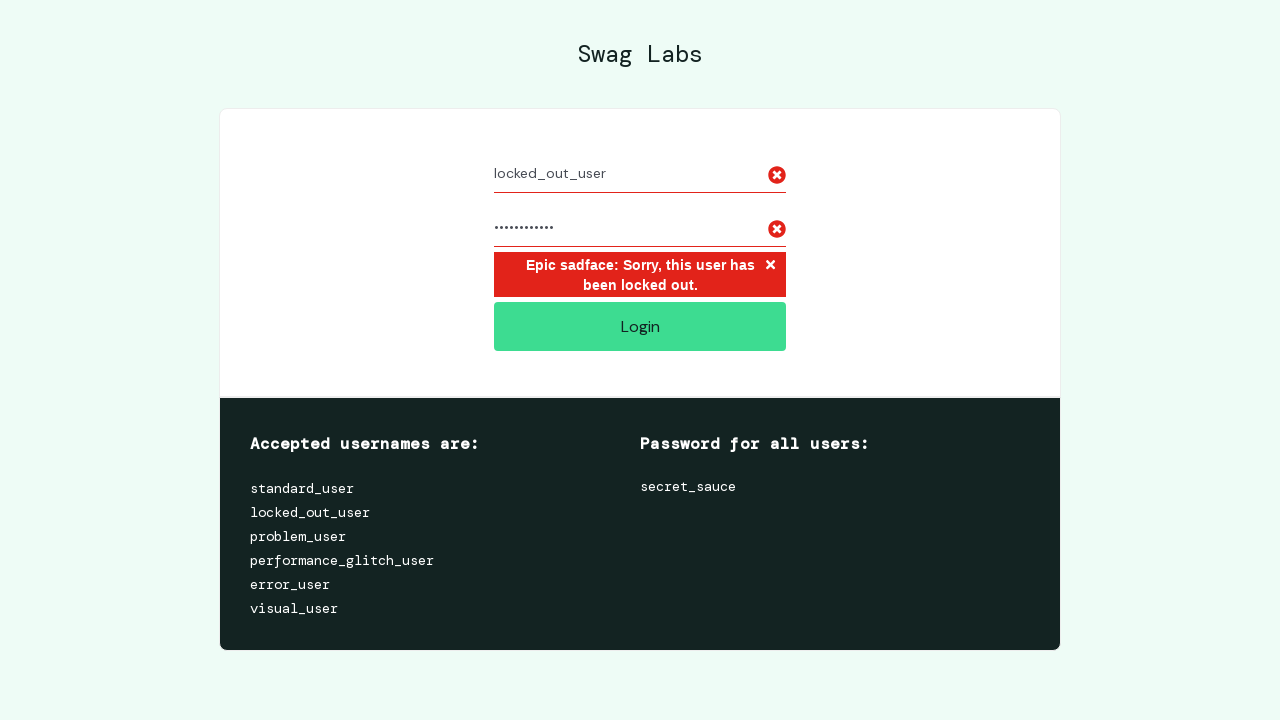